Tests button interactions on a challenging DOM page by clicking success and default buttons, then verifying the red alert button contains expected text

Starting URL: https://the-internet.herokuapp.com/challenging_dom

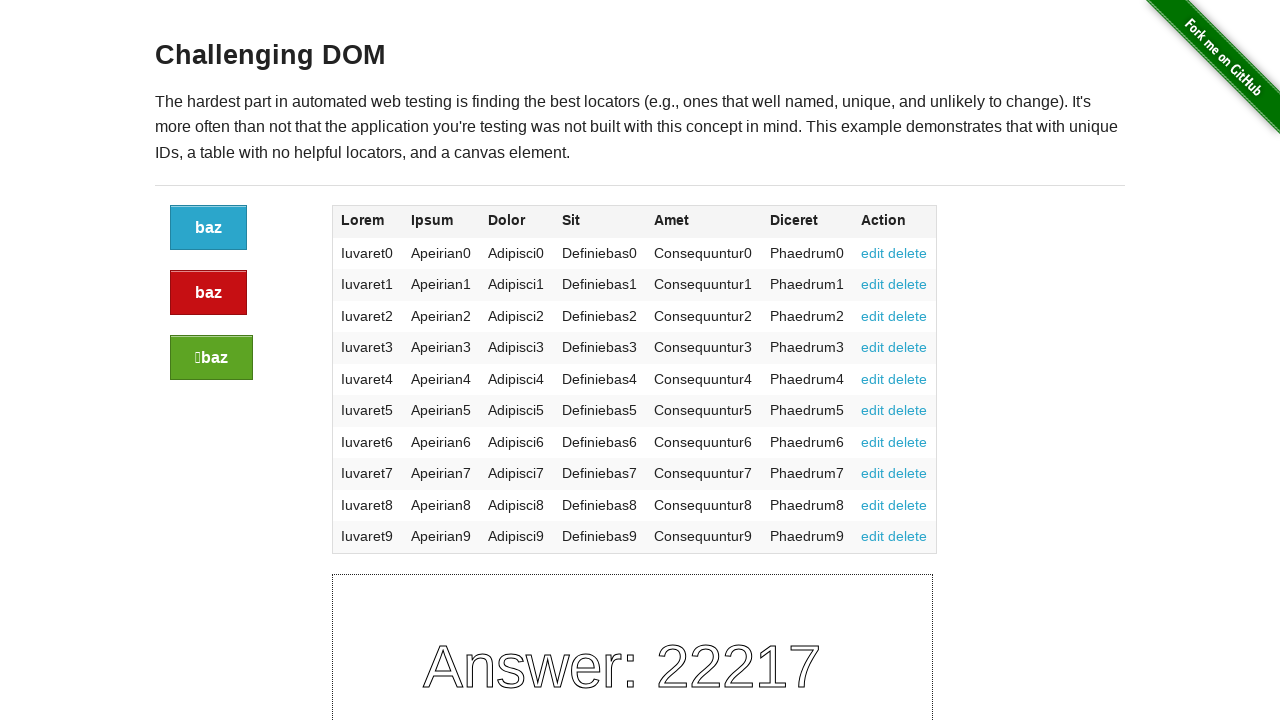

Navigated to challenging DOM test page
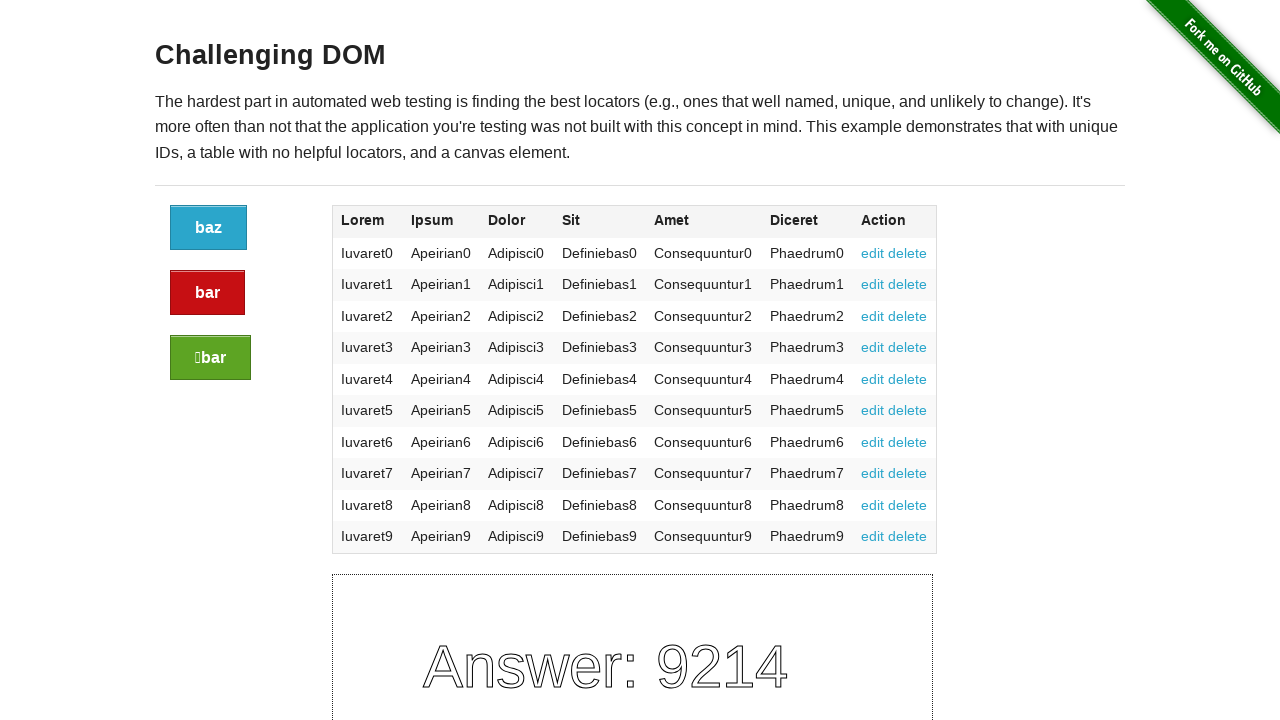

Clicked the green success button at (210, 358) on .button.success
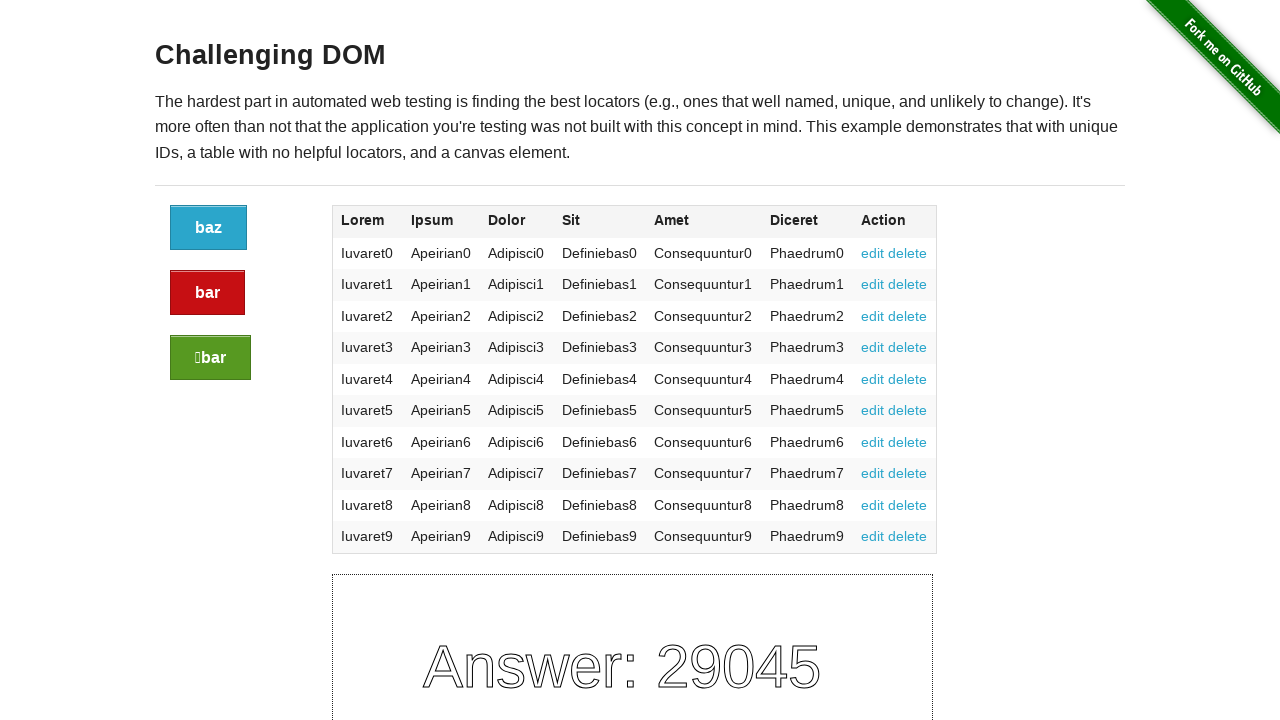

Clicked the blue default button at (208, 228) on .button:not(.success):not(.alert)
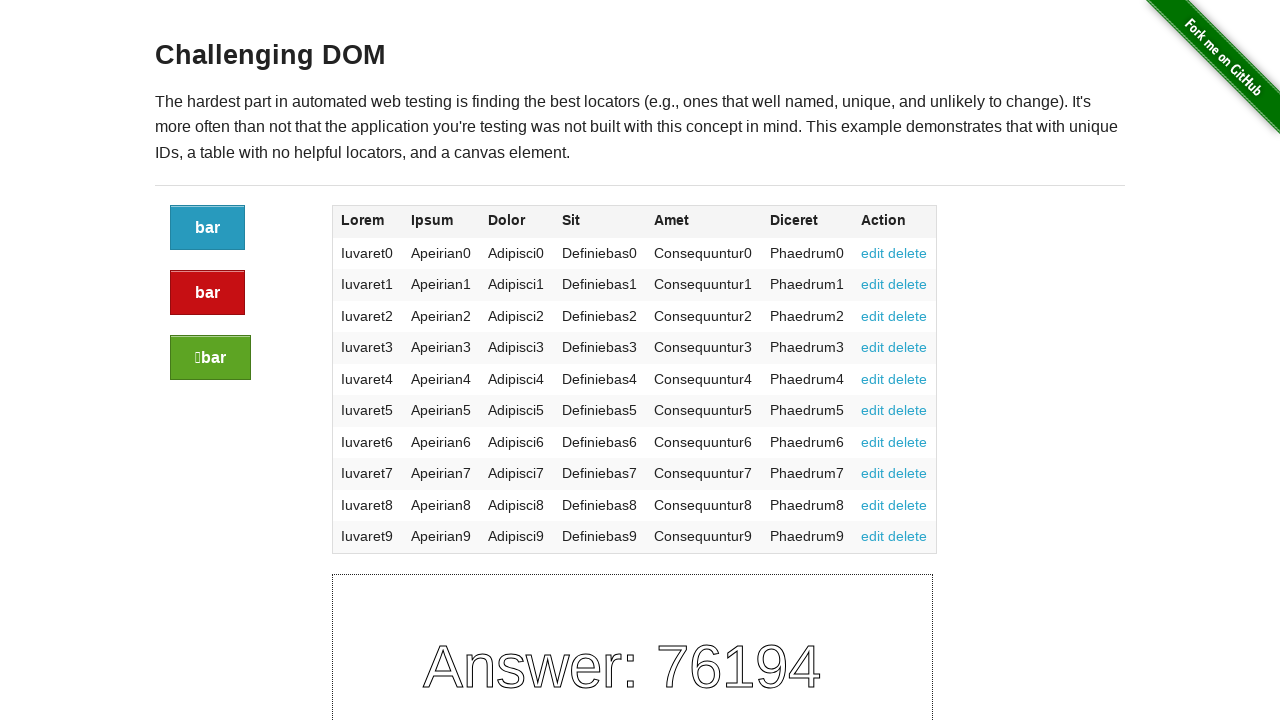

Located the red alert button
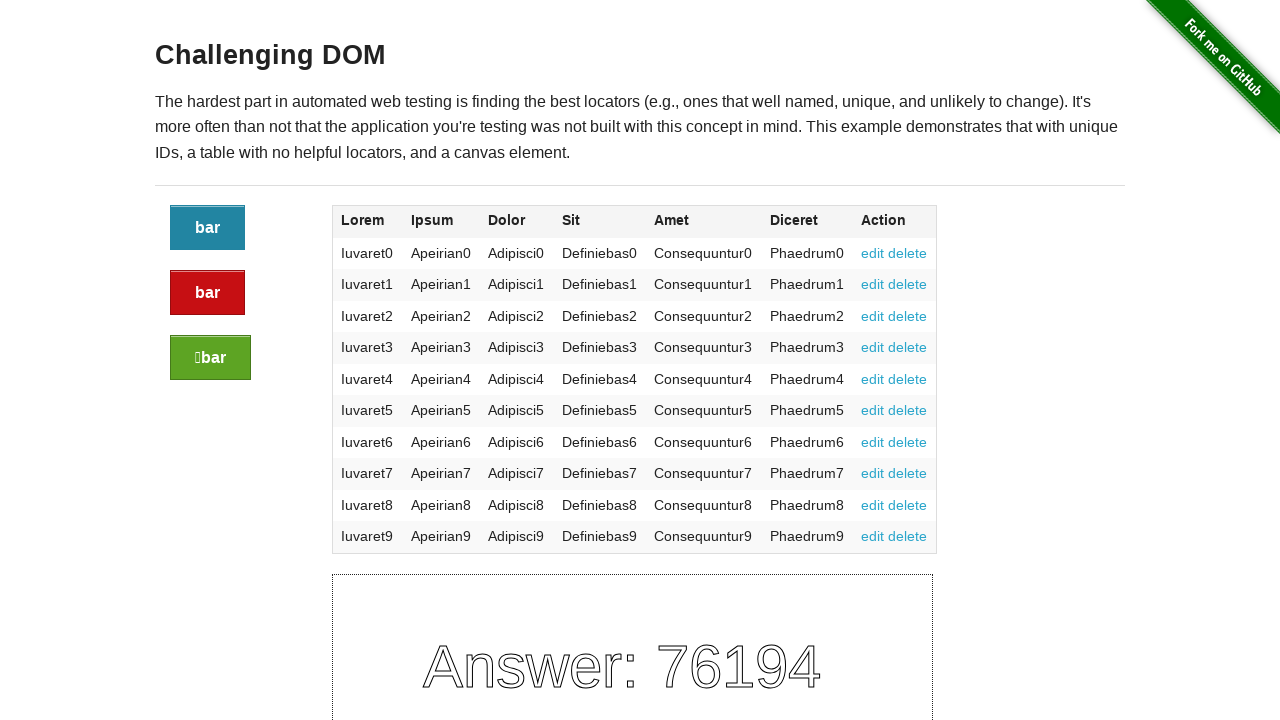

Retrieved red button text: 'bar'
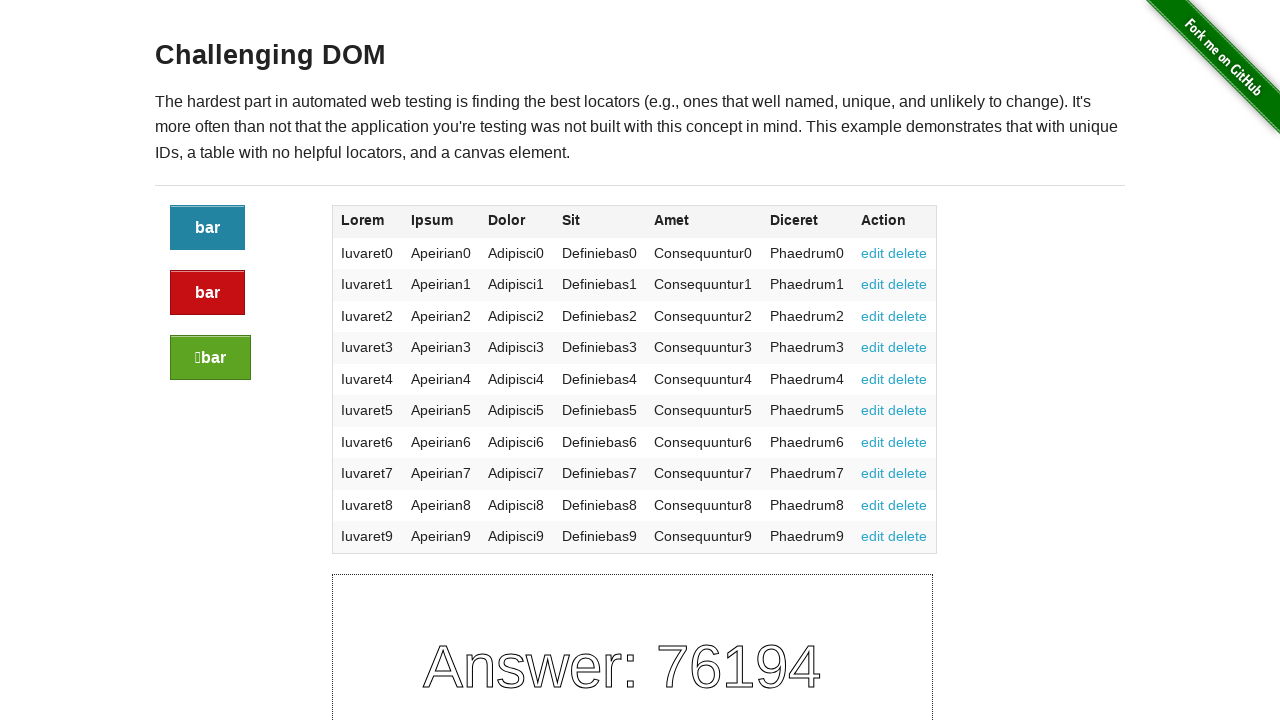

Verified red button text 'bar' is one of the expected values: ['foo', 'bar', 'baz', 'qux']
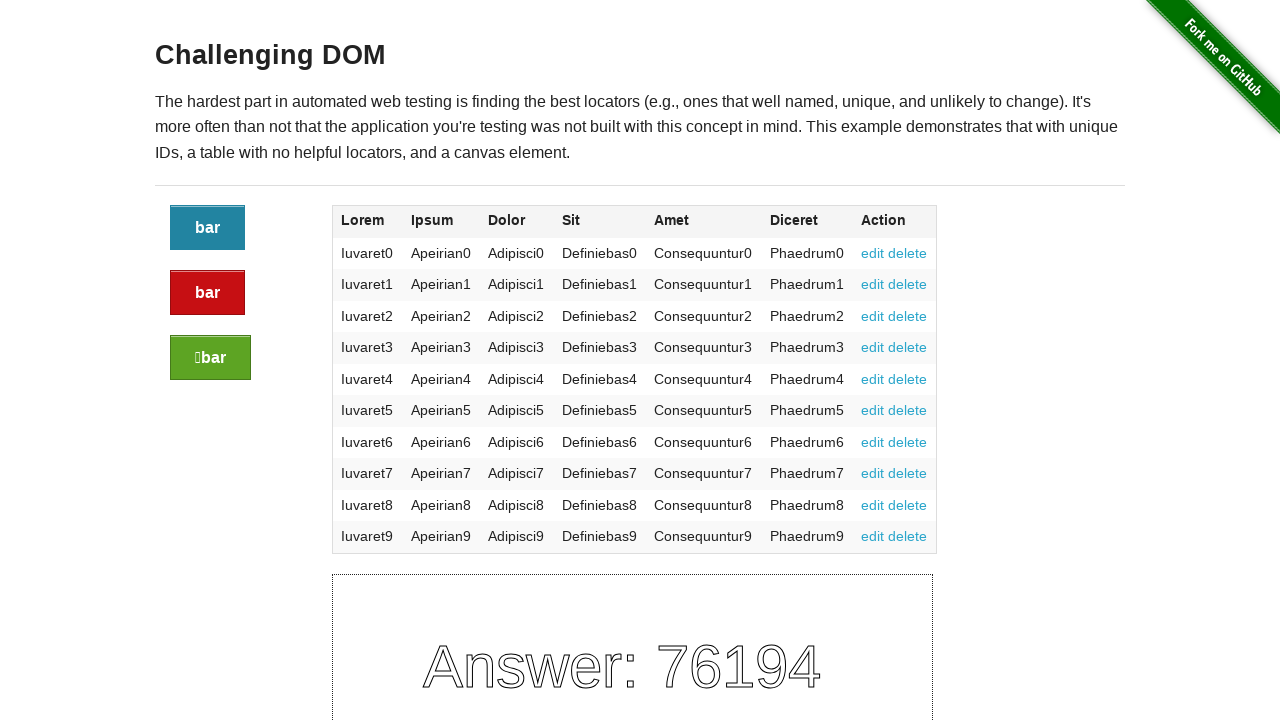

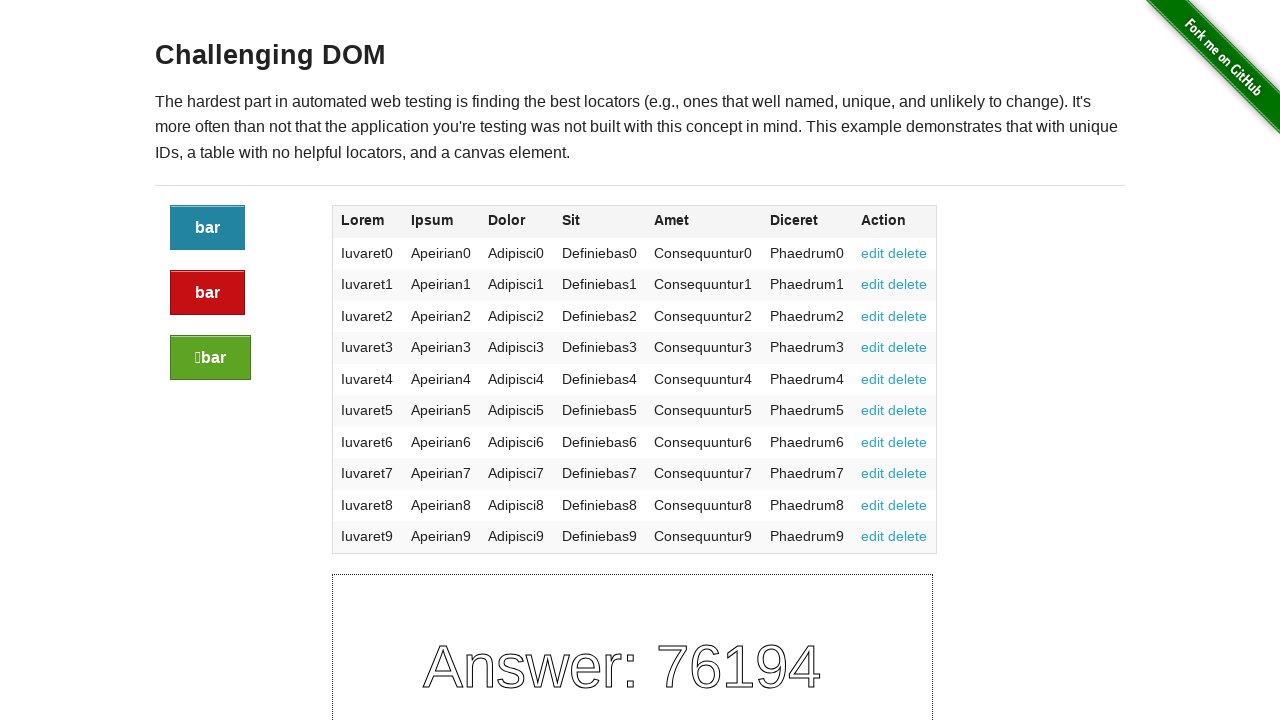